Tests JavaScript confirm dialog handling by filling a name field, triggering a confirm alert, and dismissing it

Starting URL: https://rahulshettyacademy.com/AutomationPractice

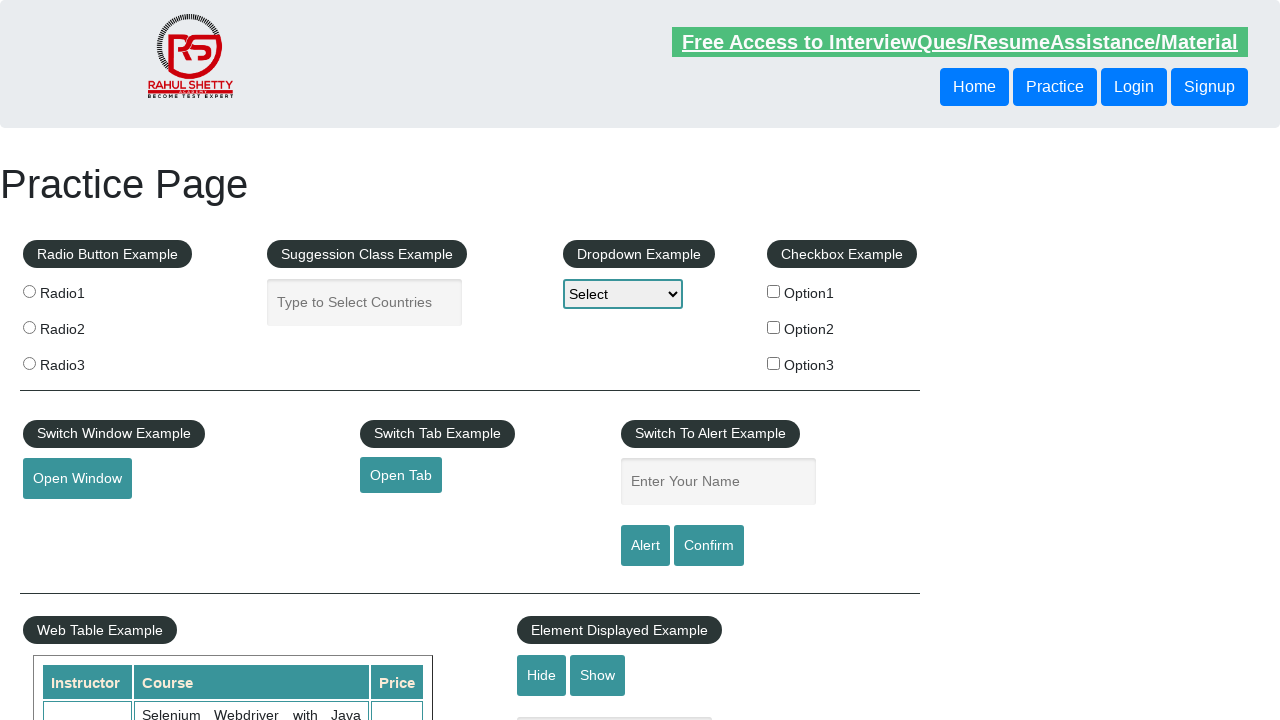

Filled name field with 'Lakshay Arora' on input#name
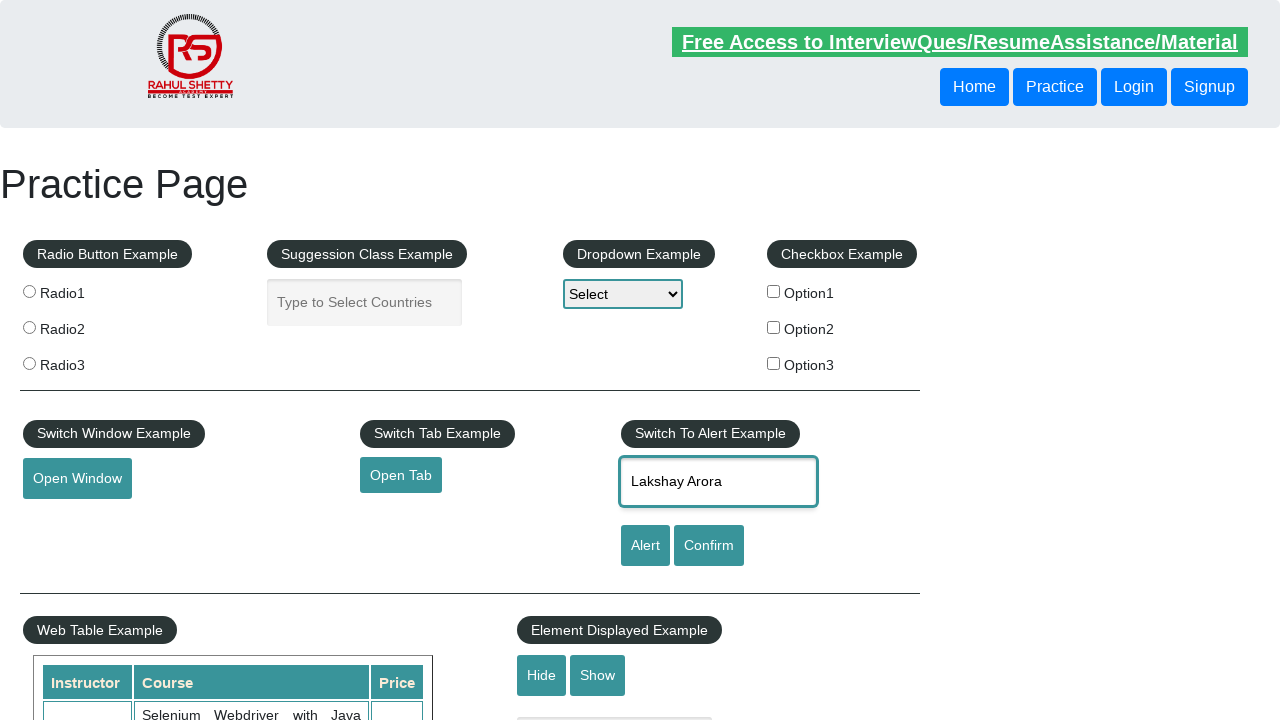

Clicked confirm button to trigger alert dialog at (709, 546) on #confirmbtn
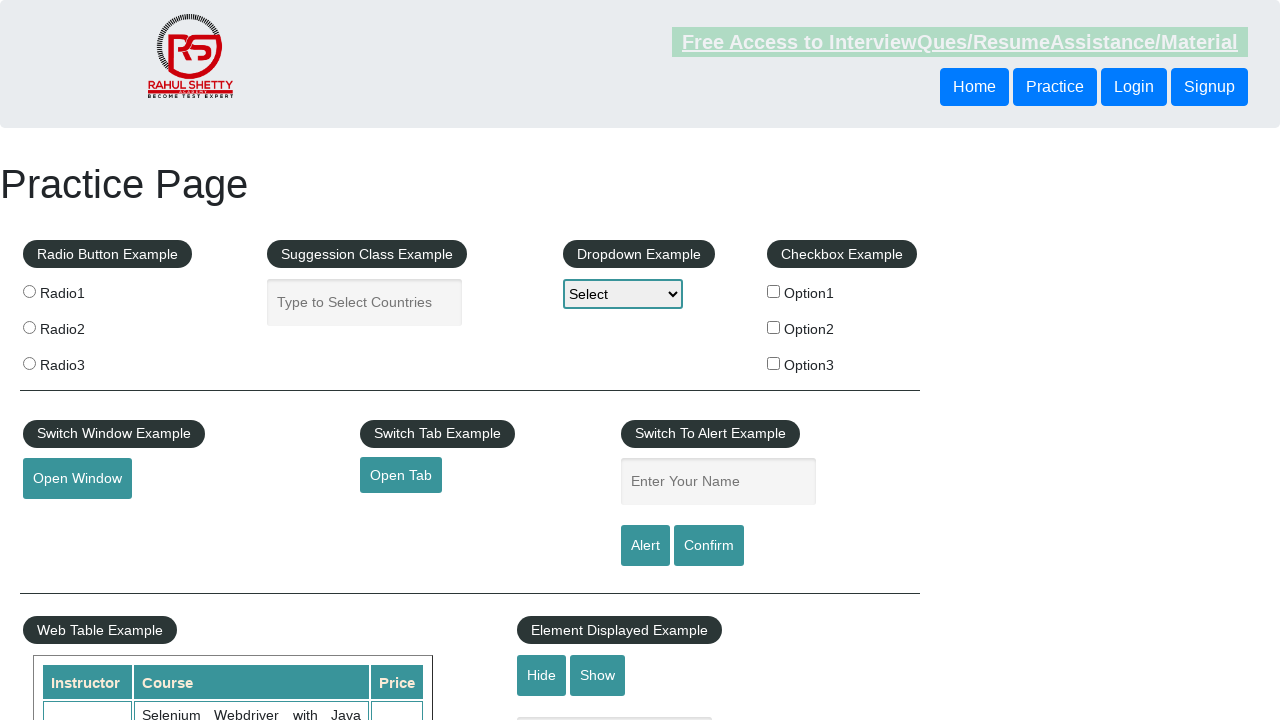

Set up dialog handler to dismiss the alert
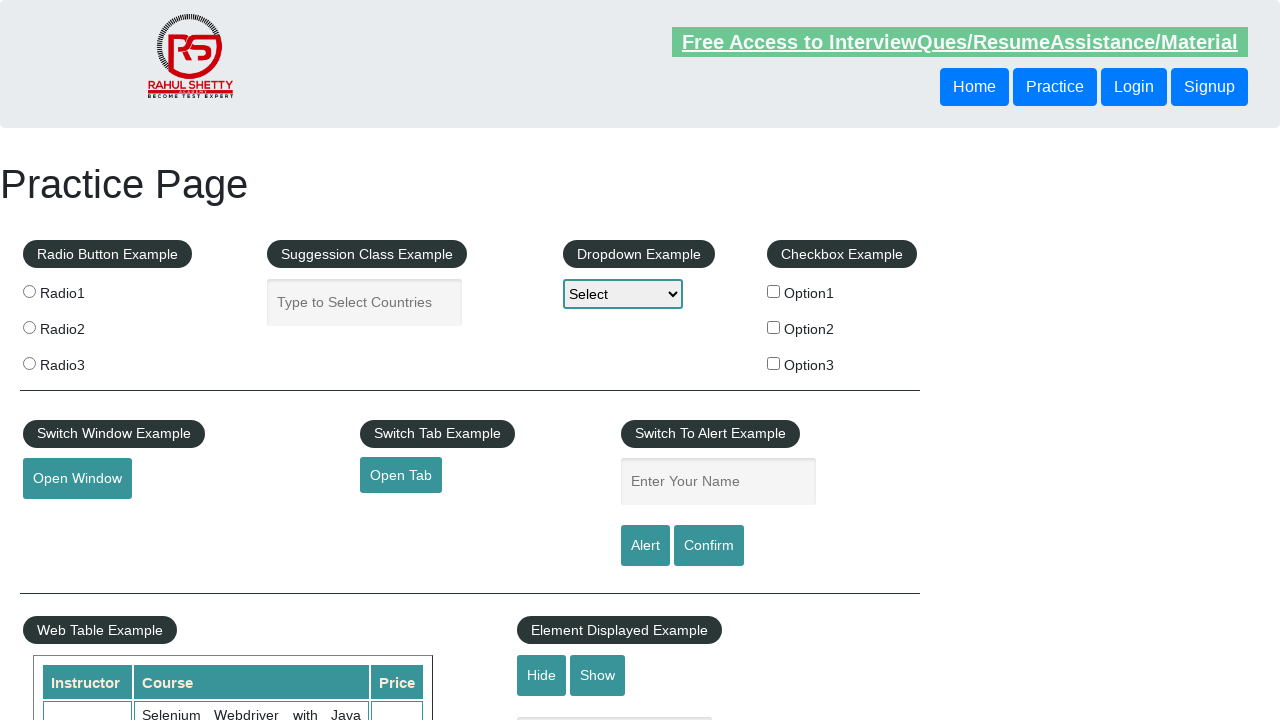

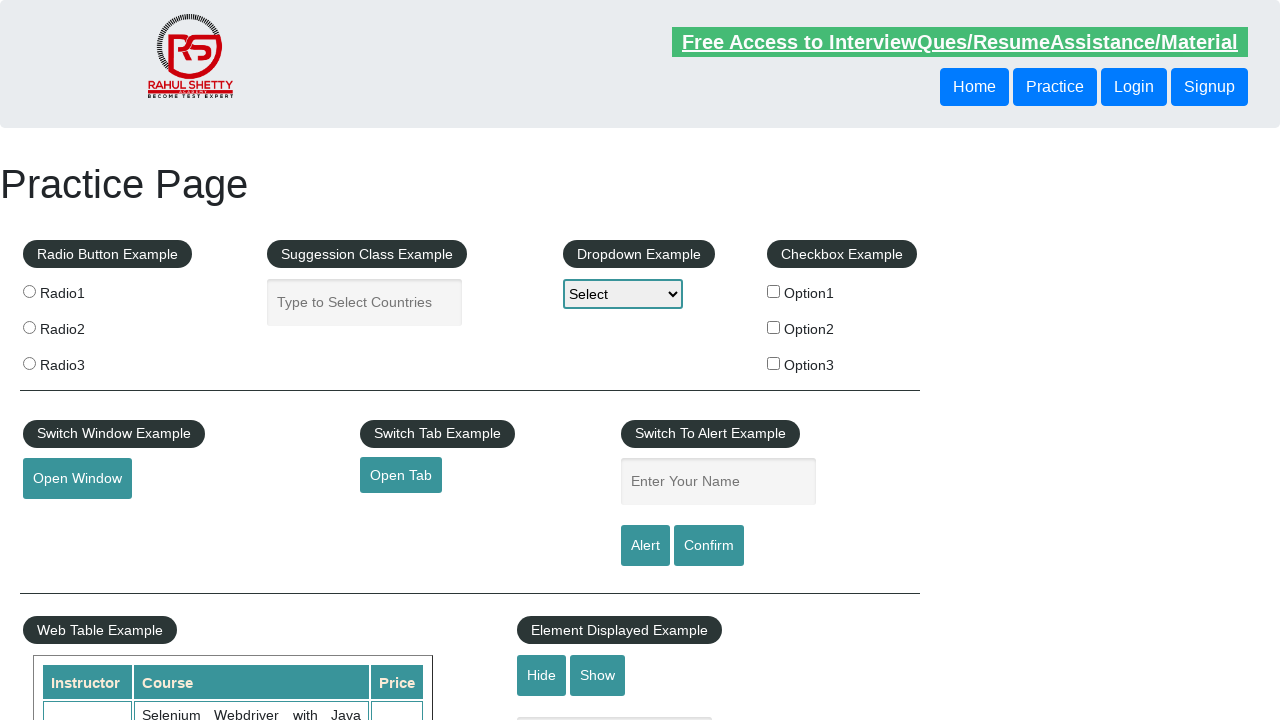